Tests age form submission with valid name and teenager age (15), verifying the teenager message is displayed

Starting URL: https://kristinek.github.io/site/examples/age

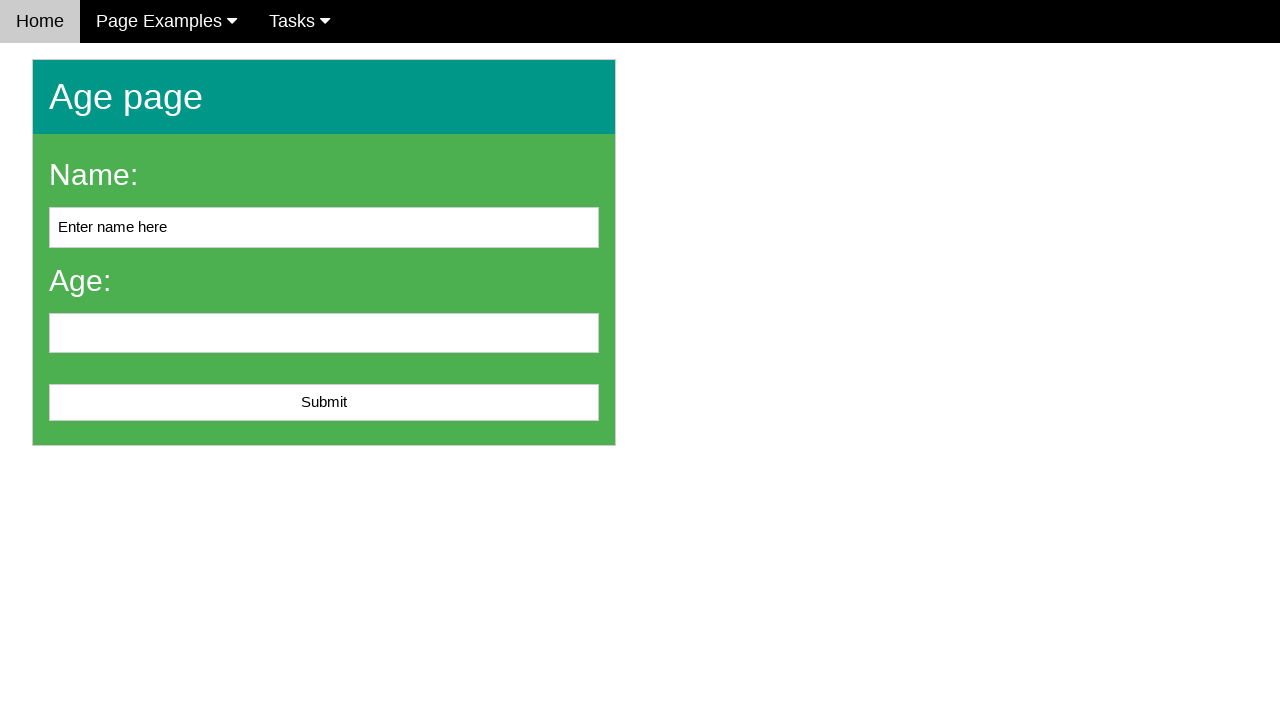

Filled name field with 'ABC' on input[name='name'], #name, input[placeholder*='name' i]
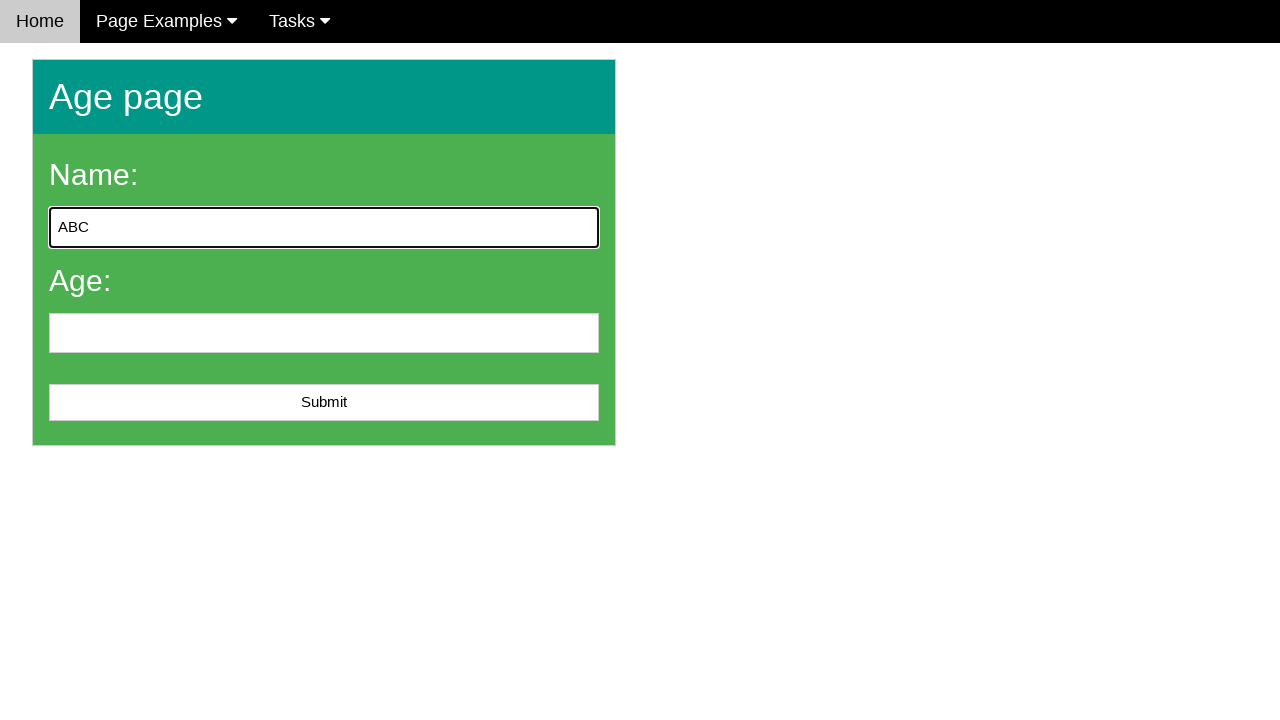

Filled age field with '15' on input[name='age'], #age, input[placeholder*='age' i]
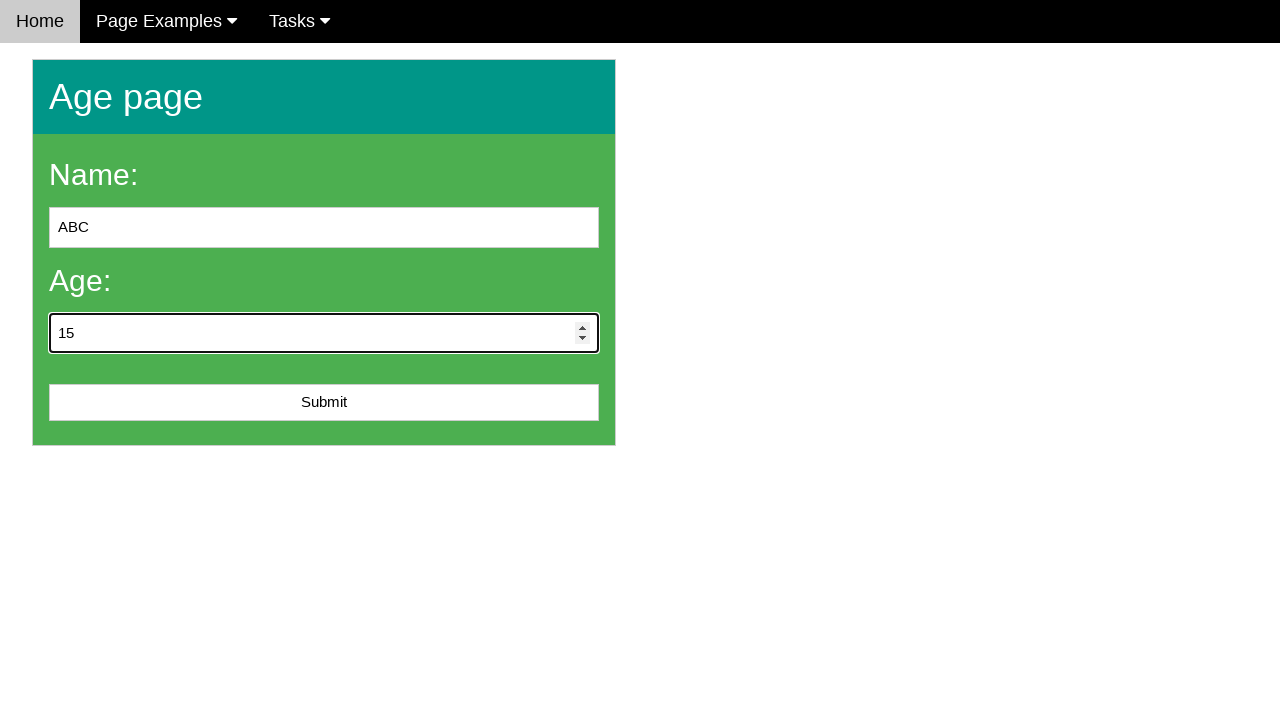

Clicked submit button to submit age form at (324, 403) on button[type='submit'], input[type='submit'], #submit
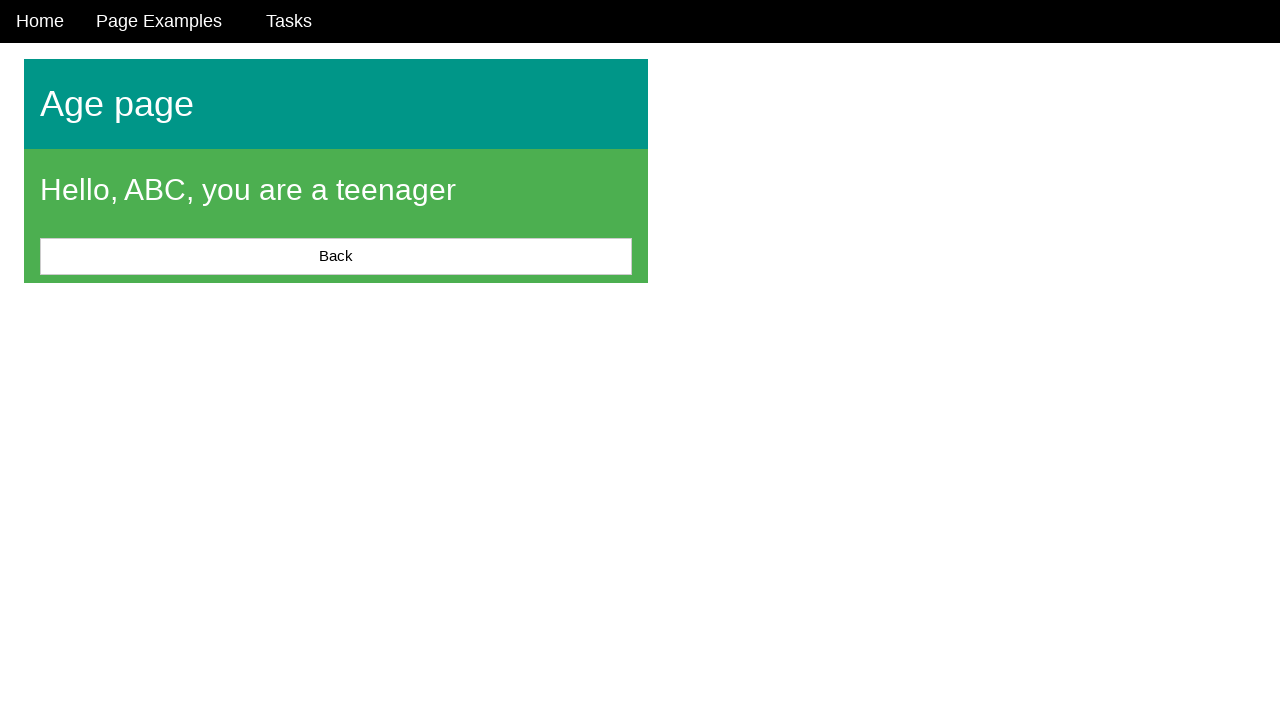

Verified teenager message 'Hello, ABC, you are a teenager' is displayed
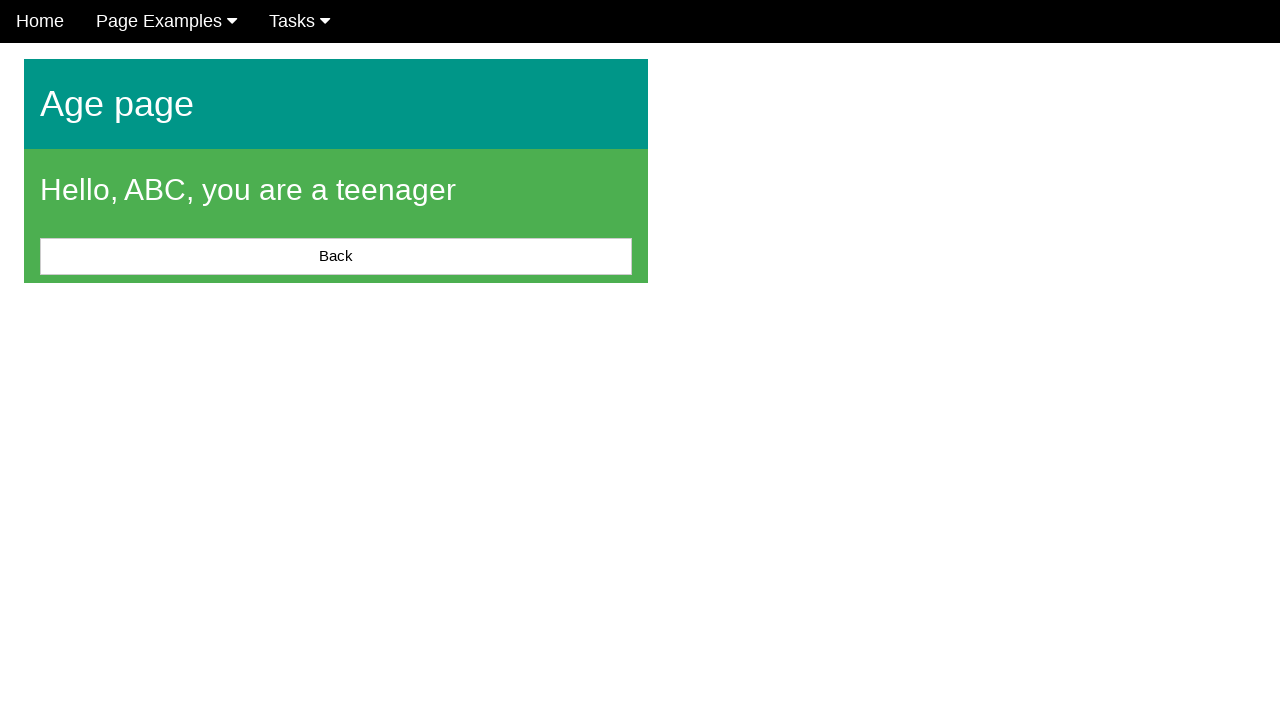

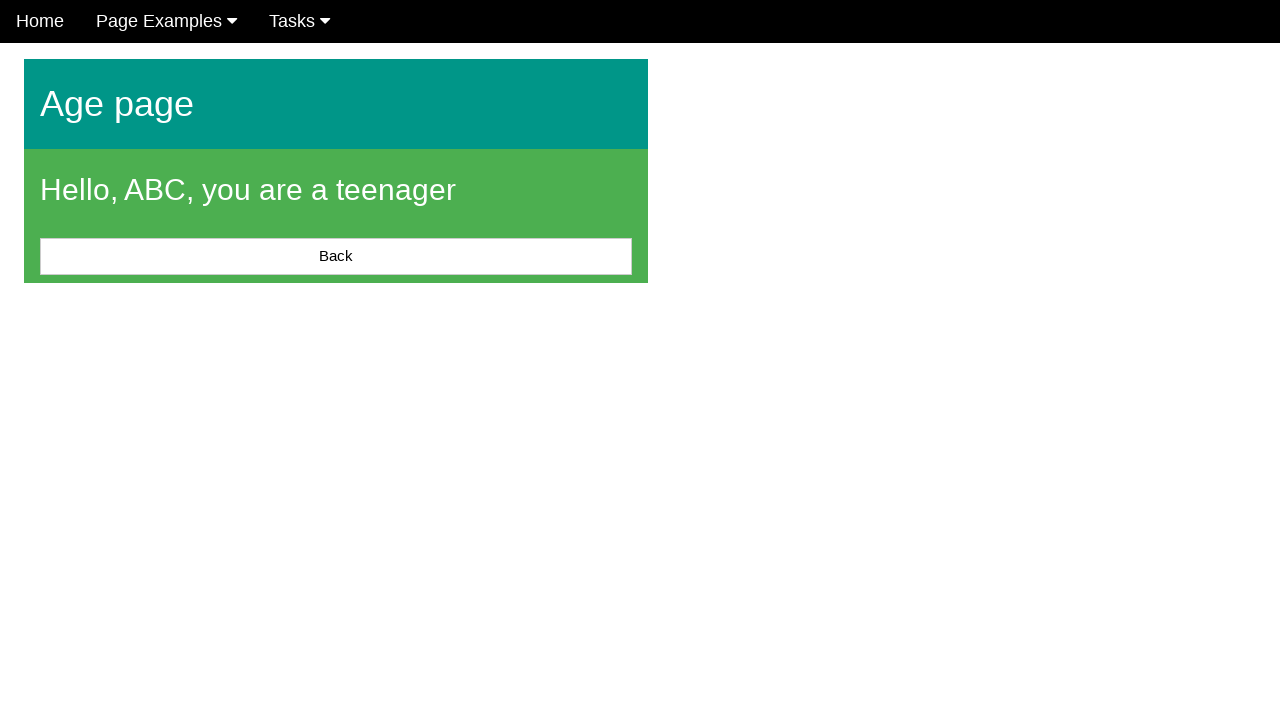